Tests alert handling functionality by triggering different types of alerts and interacting with them (accepting and dismissing)

Starting URL: https://demoqa.com/alerts

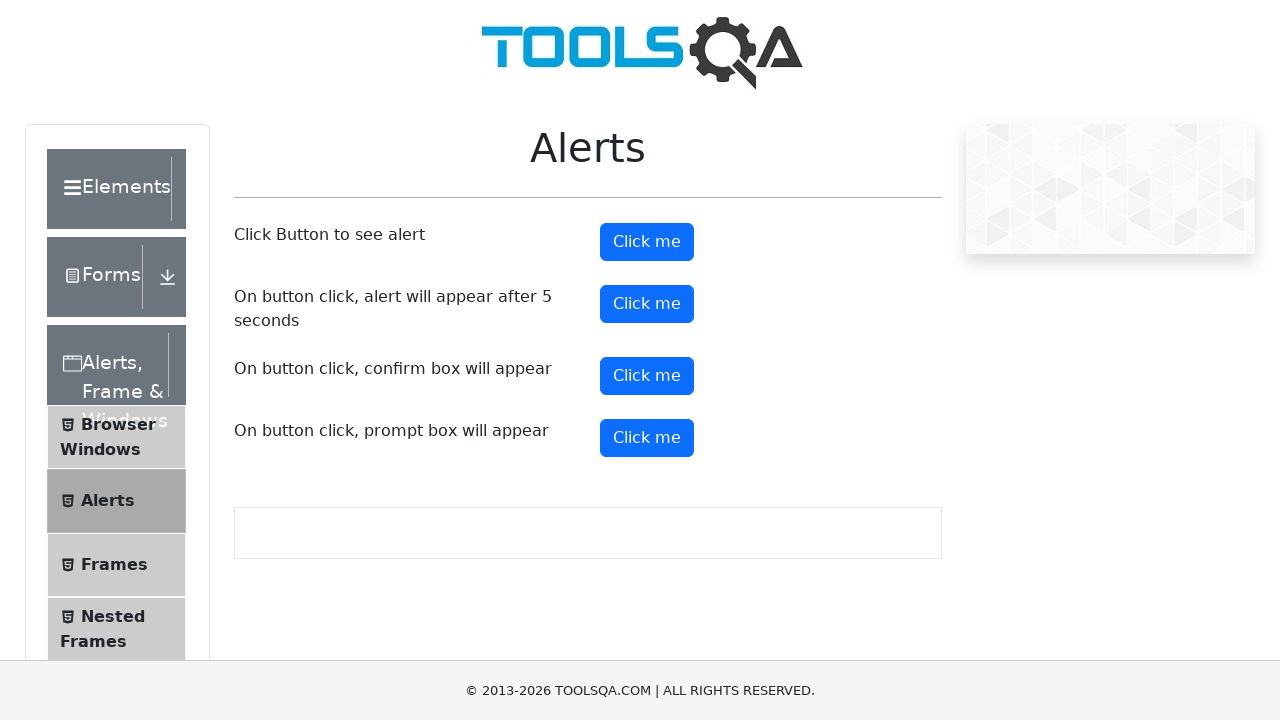

Clicked alert button to trigger basic alert at (647, 242) on #alertButton
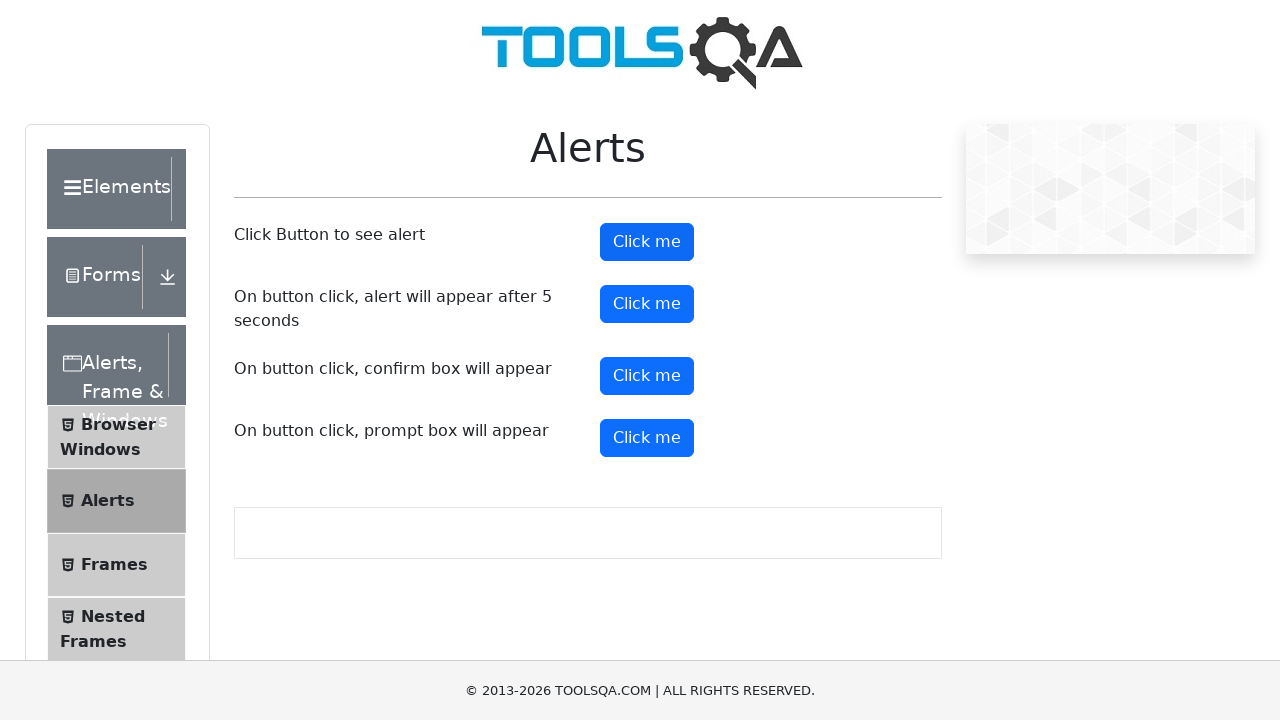

Set up dialog handler to accept alert
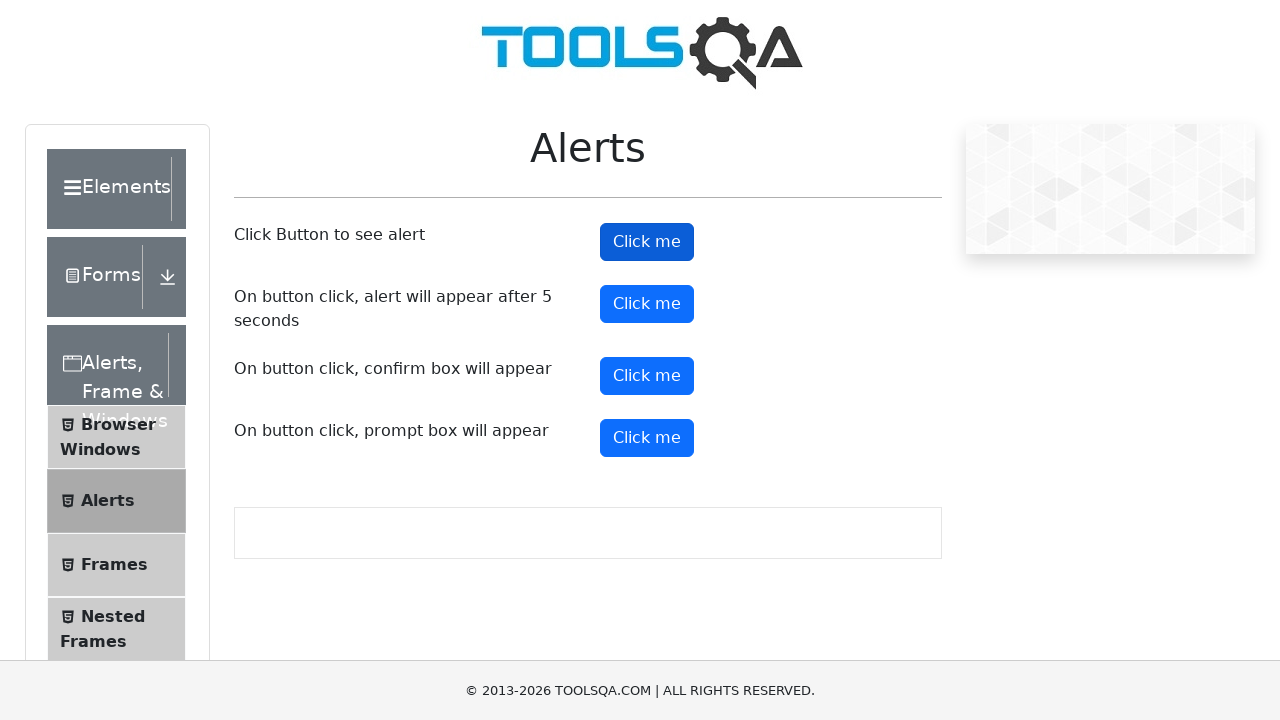

Clicked timer alert button at (647, 304) on #timerAlertButton
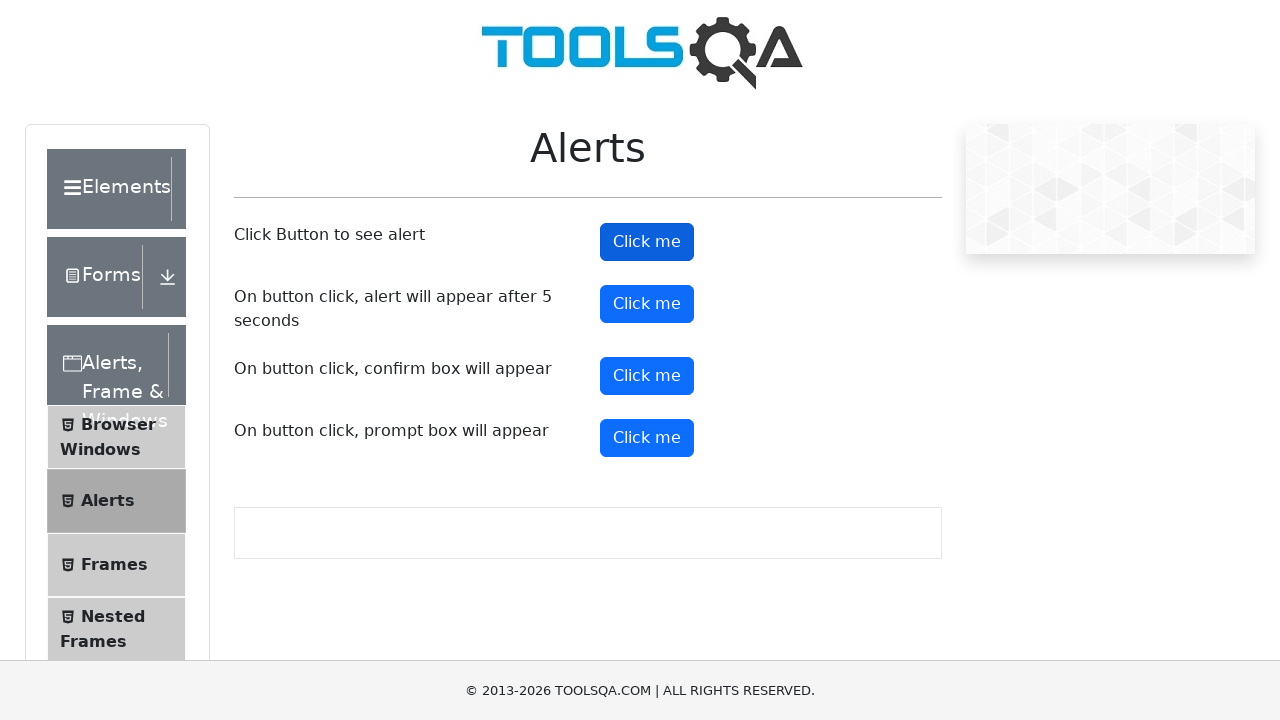

Waited 5 seconds for timer alert to appear
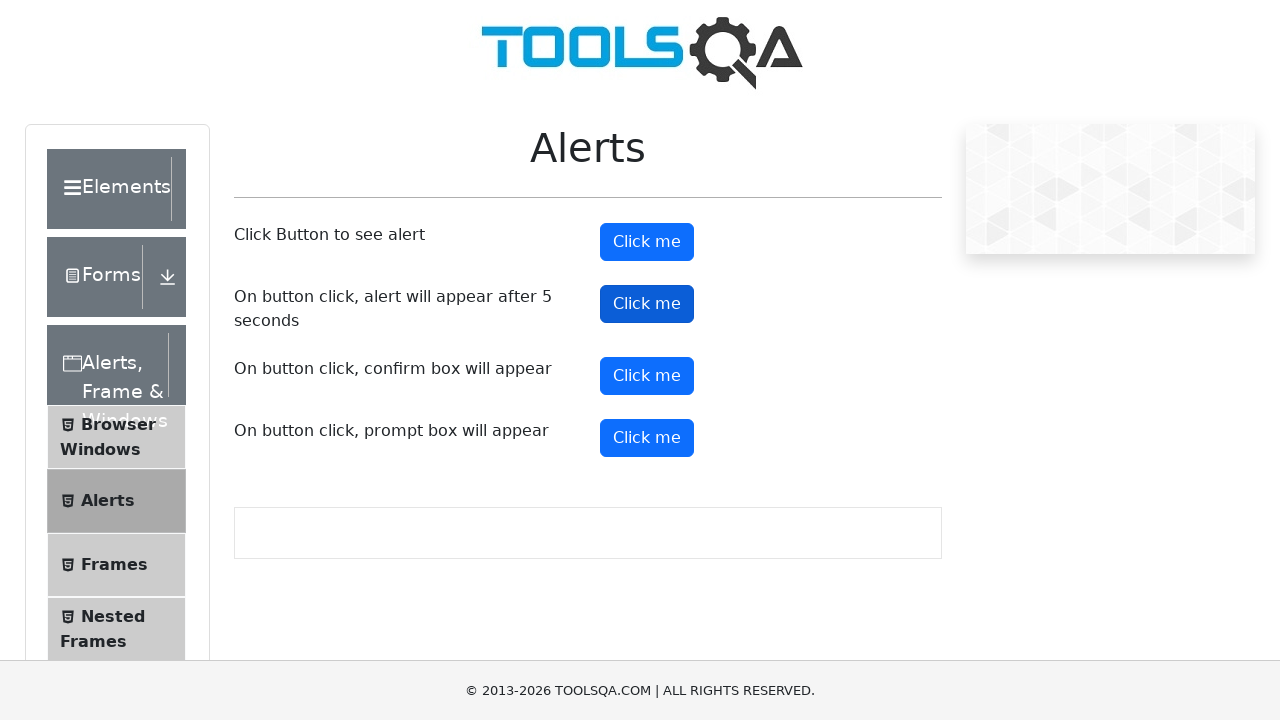

Set up dialog handler to accept timer alert
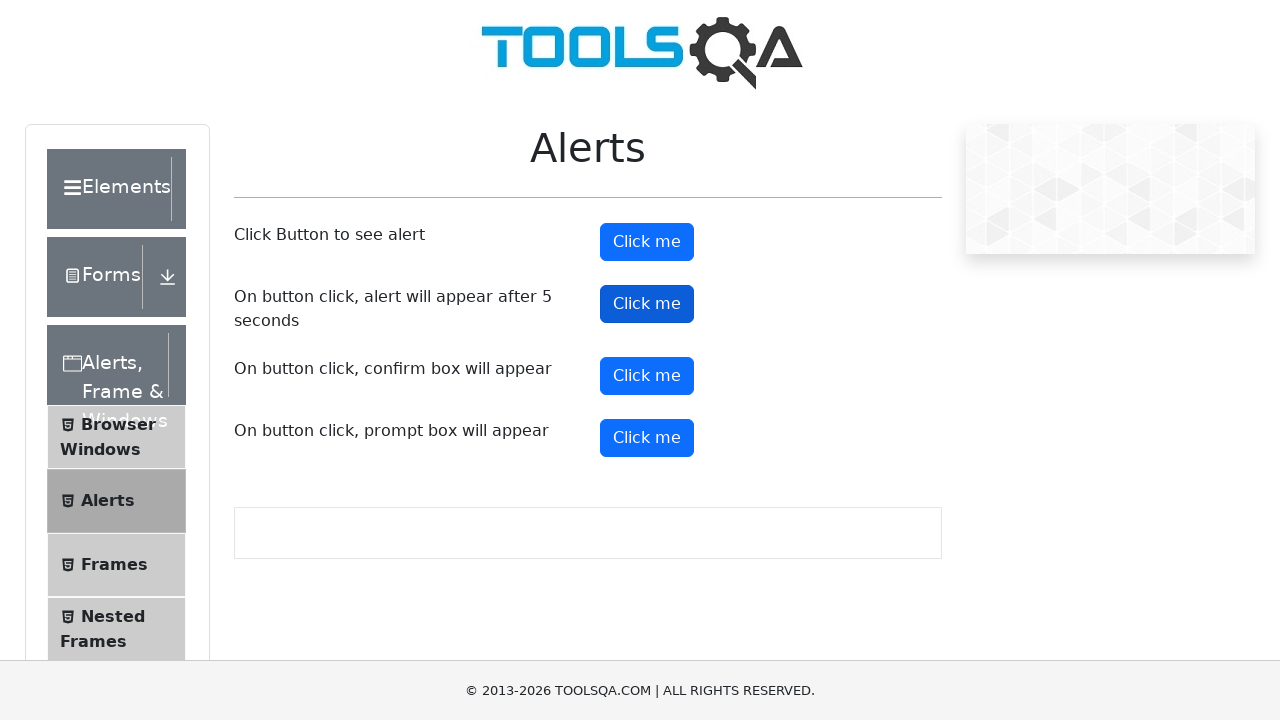

Clicked confirm button to trigger confirmation dialog at (647, 376) on #confirmButton
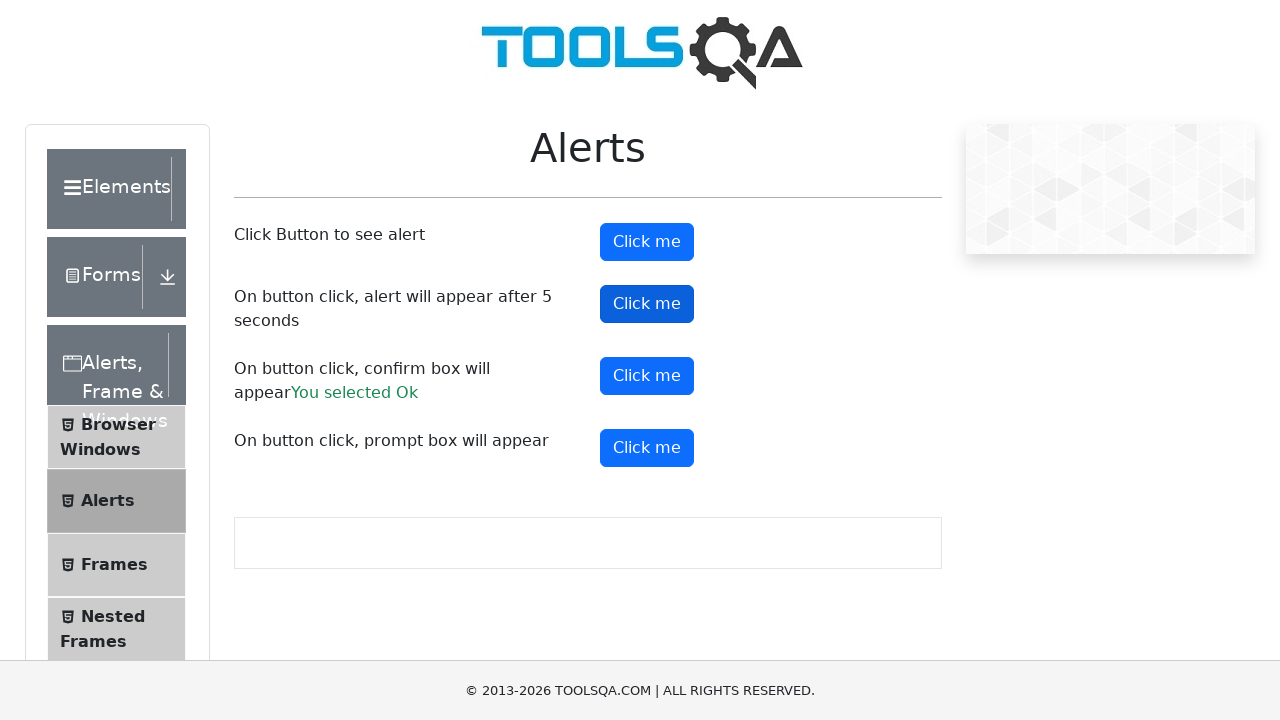

Set up dialog handler to dismiss confirmation dialog
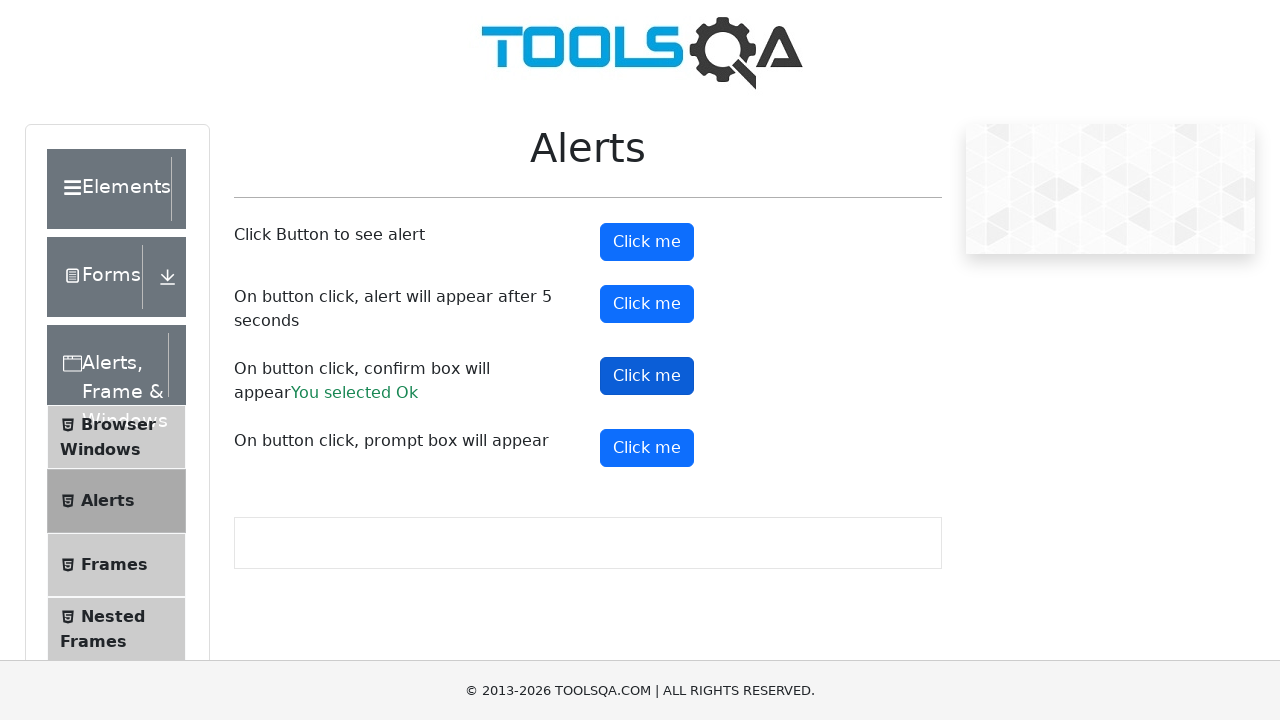

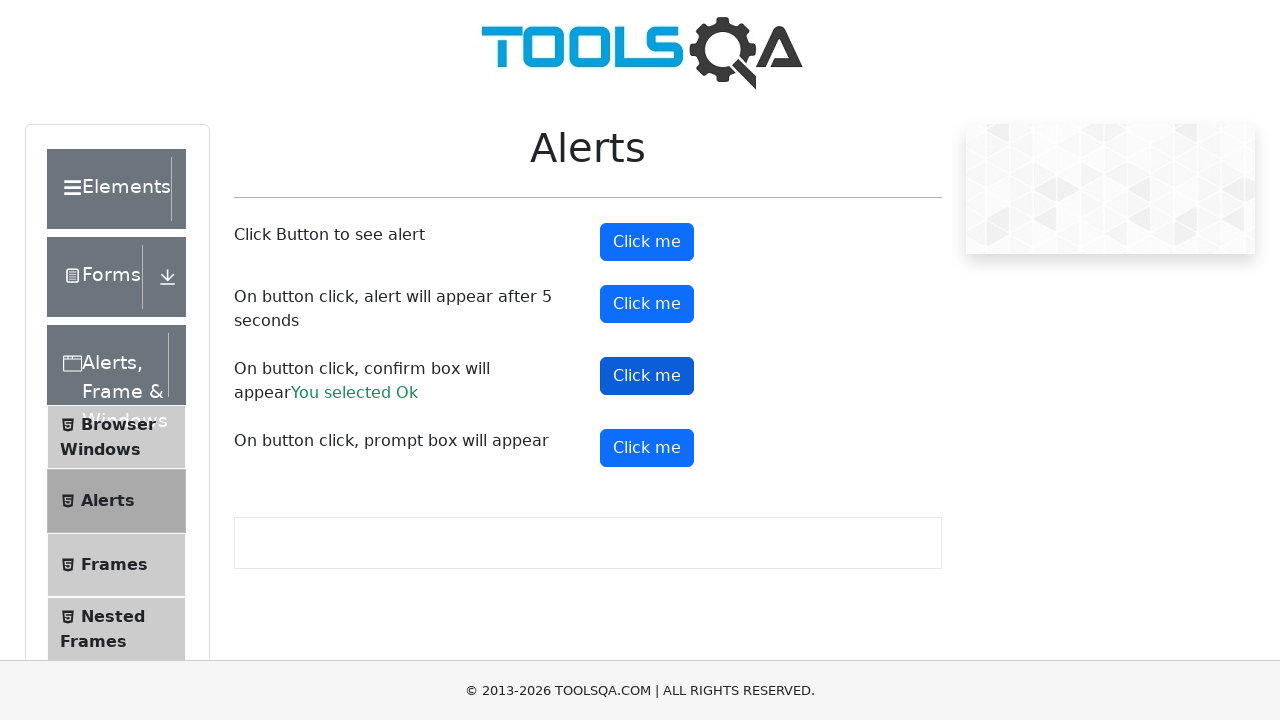